Tests adding specific products to cart and then navigating to the cart page

Starting URL: https://www.saucedemo.com/

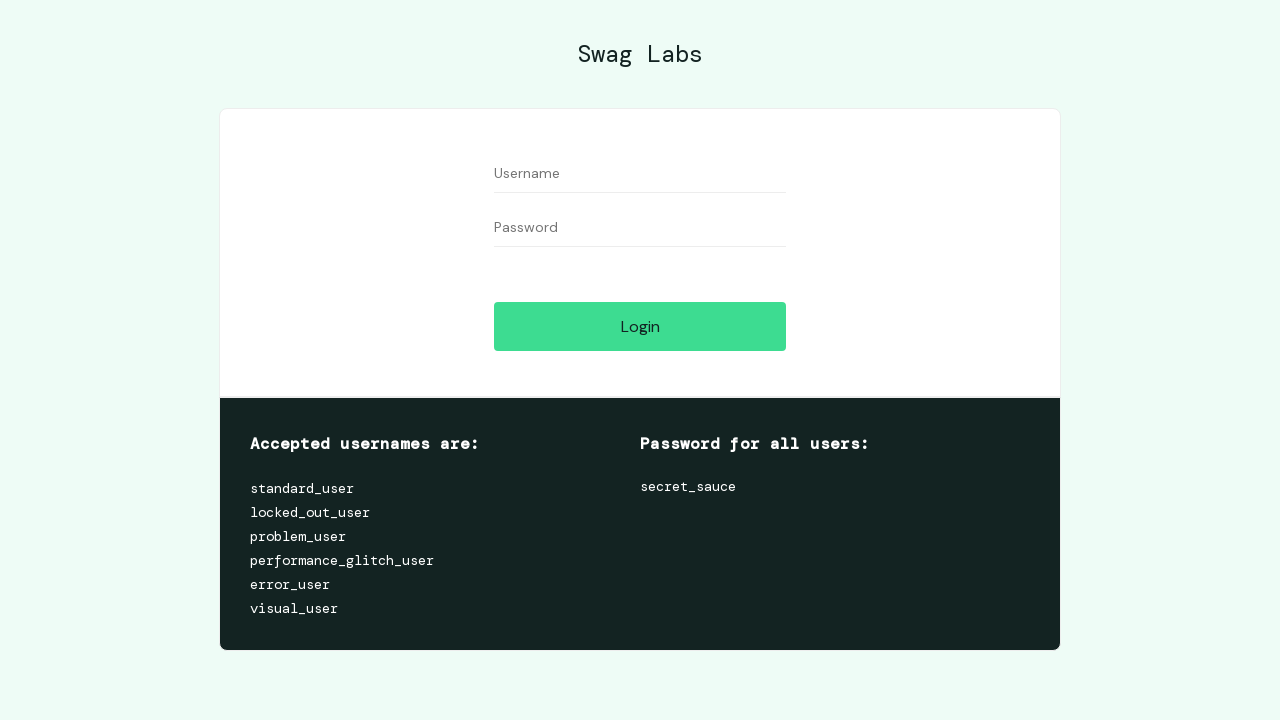

Filled username field with 'standard_user' on #user-name
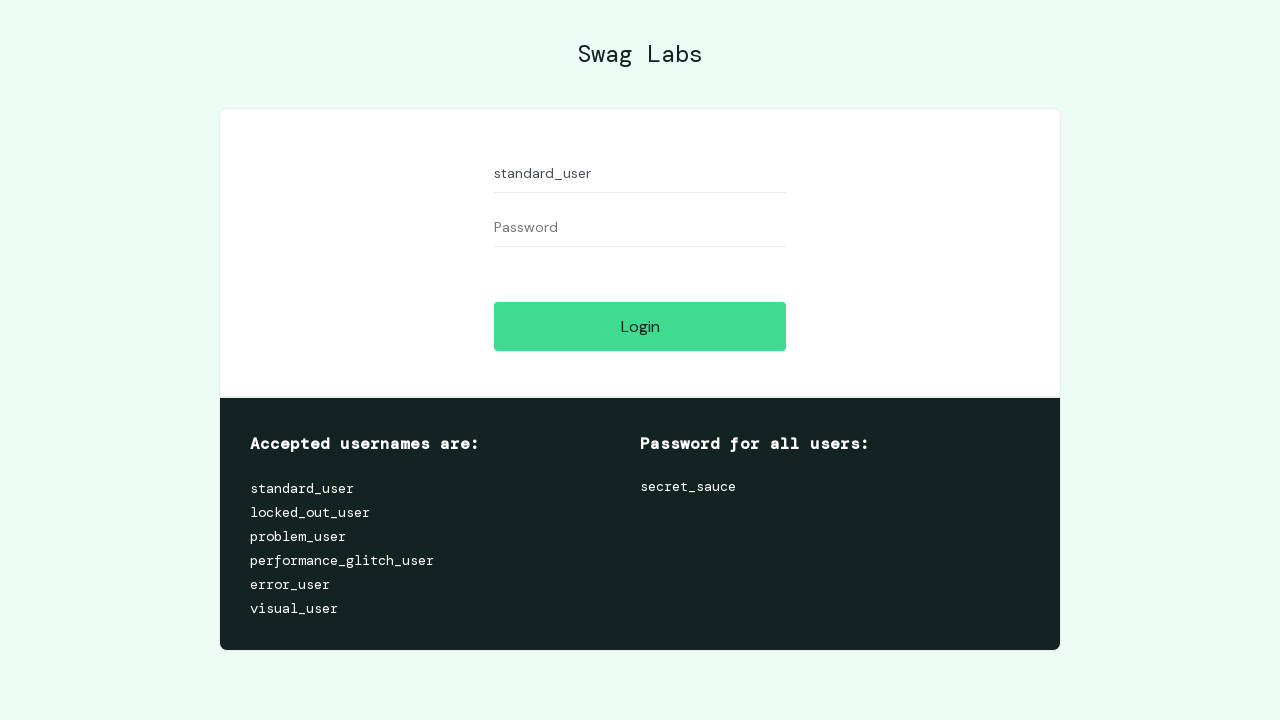

Filled password field with 'secret_sauce' on #password
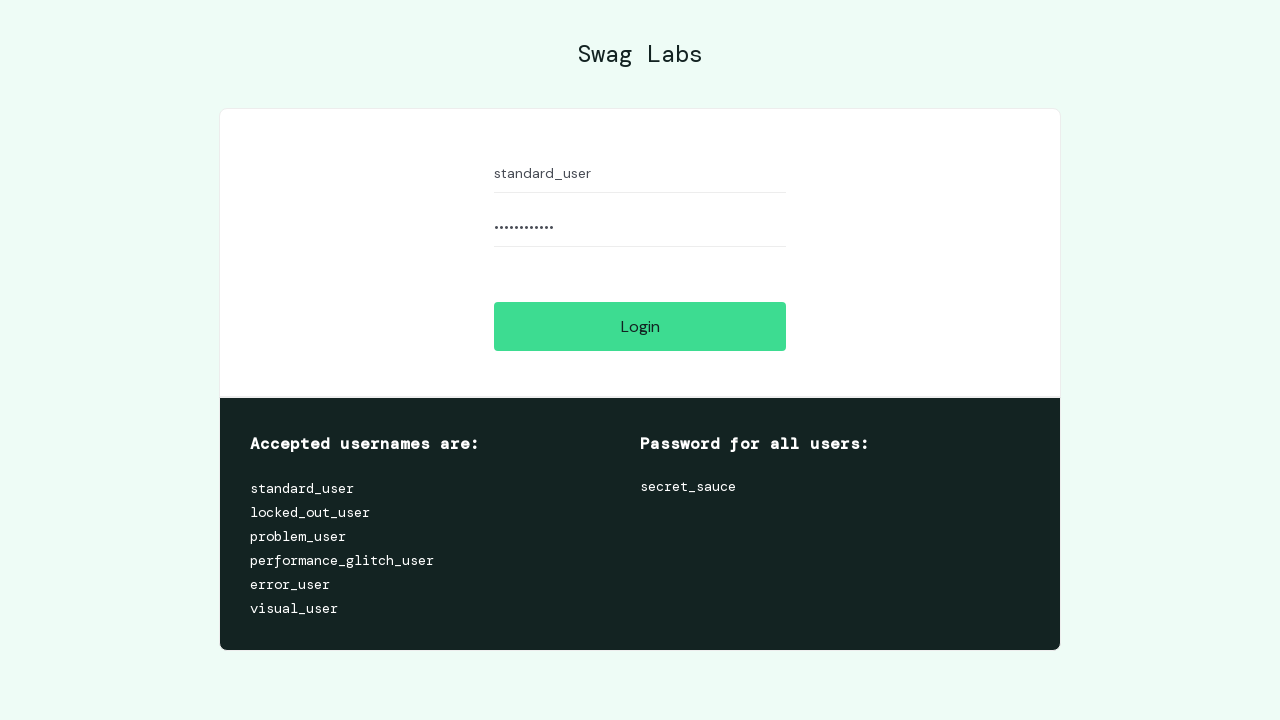

Clicked login button to authenticate at (640, 326) on #login-button
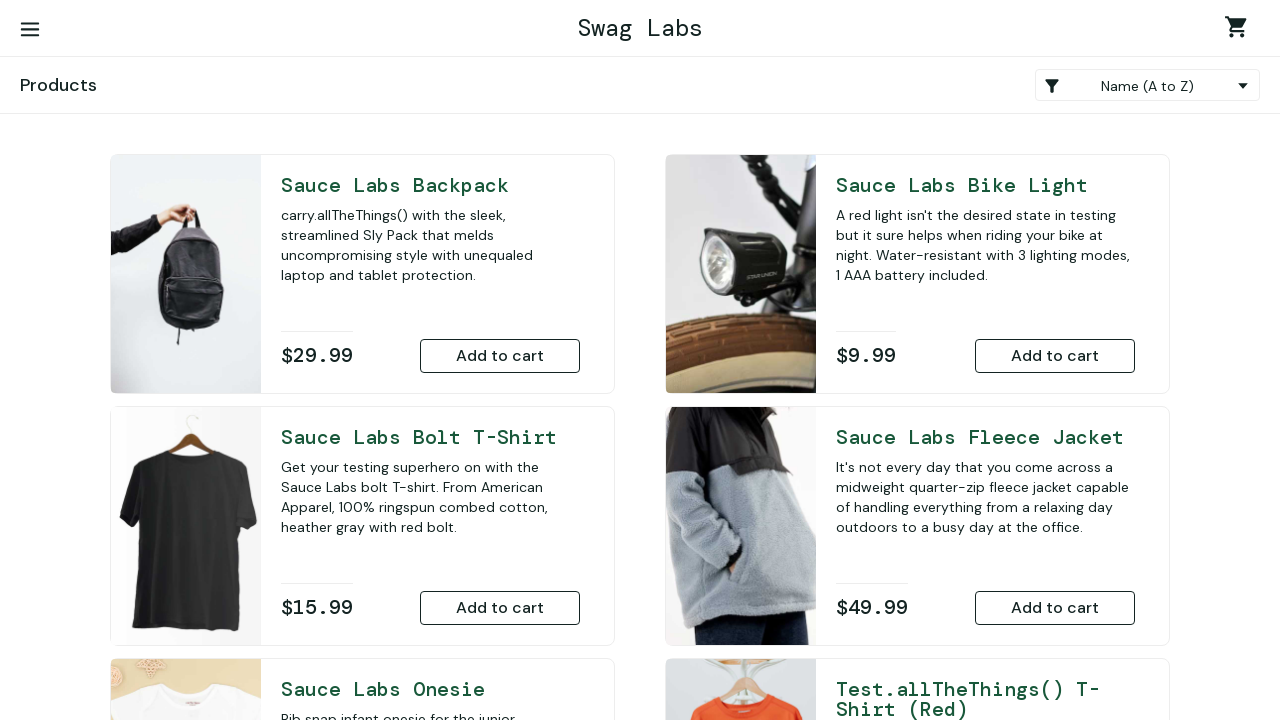

Added Sauce Labs Backpack to cart at (500, 356) on #add-to-cart-sauce-labs-backpack
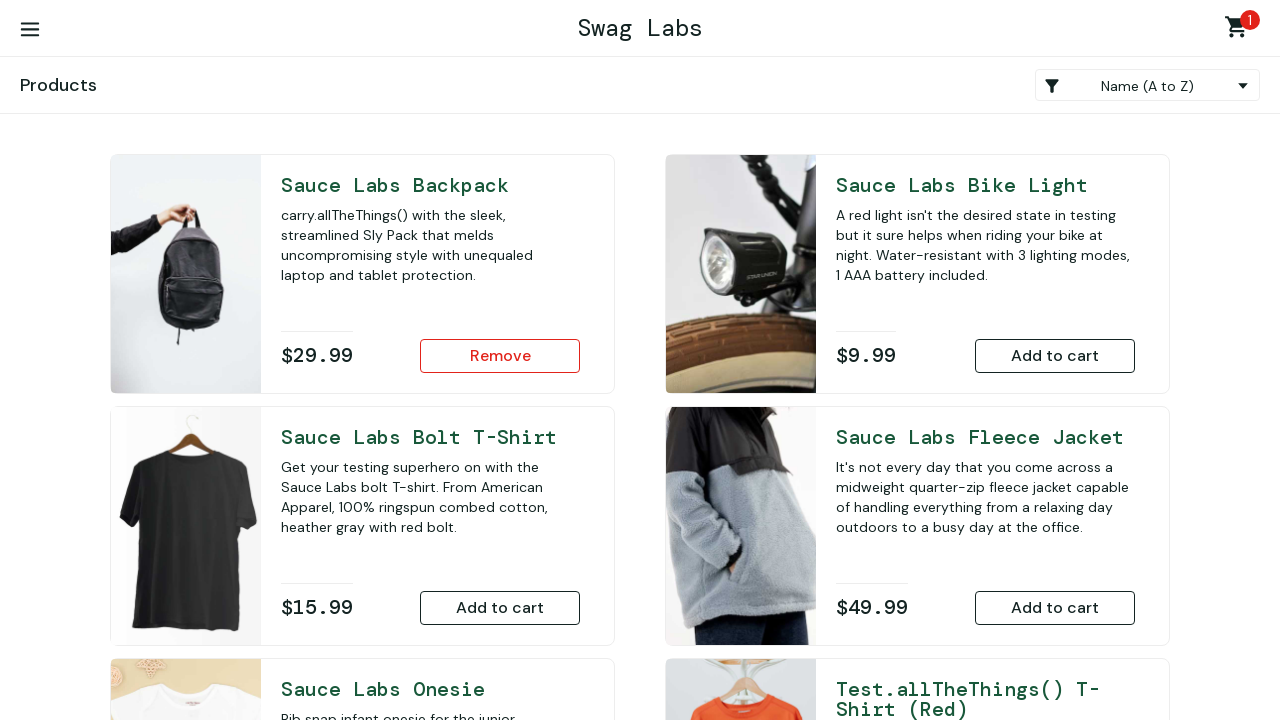

Added Sauce Labs Bolt T-Shirt to cart at (500, 608) on #add-to-cart-sauce-labs-bolt-t-shirt
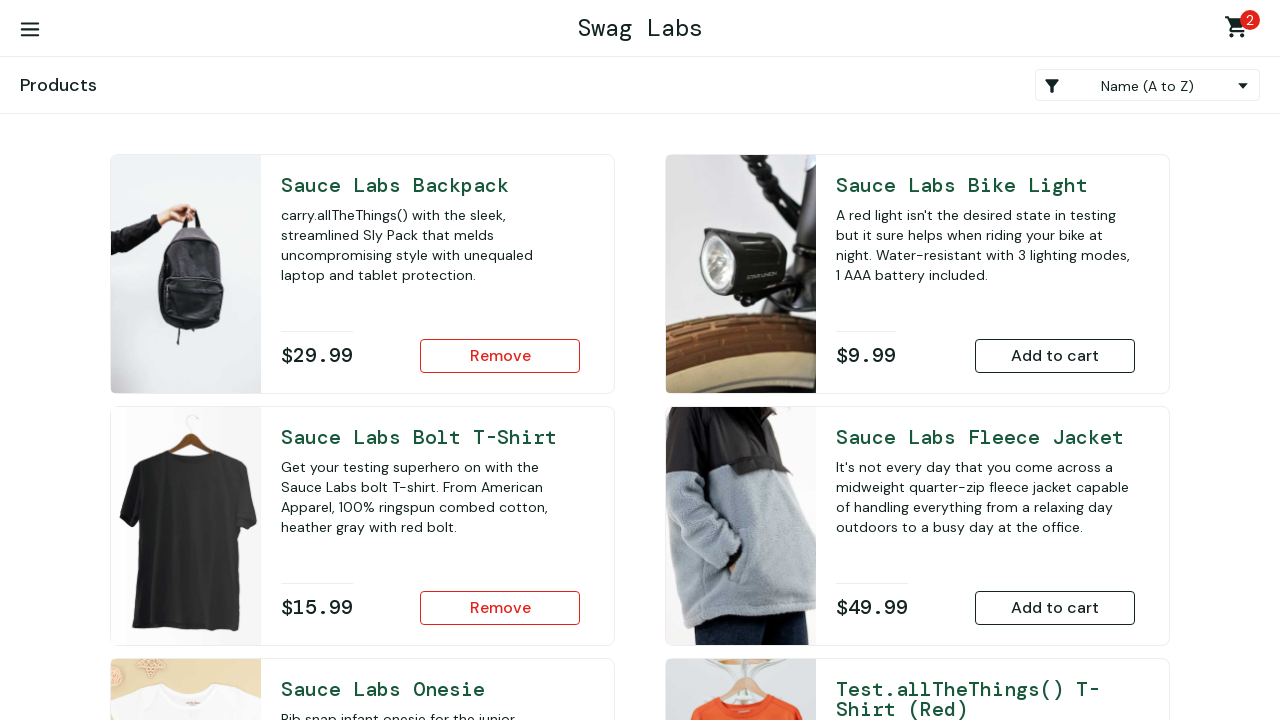

Navigated to cart page at (1240, 30) on #shopping_cart_container a
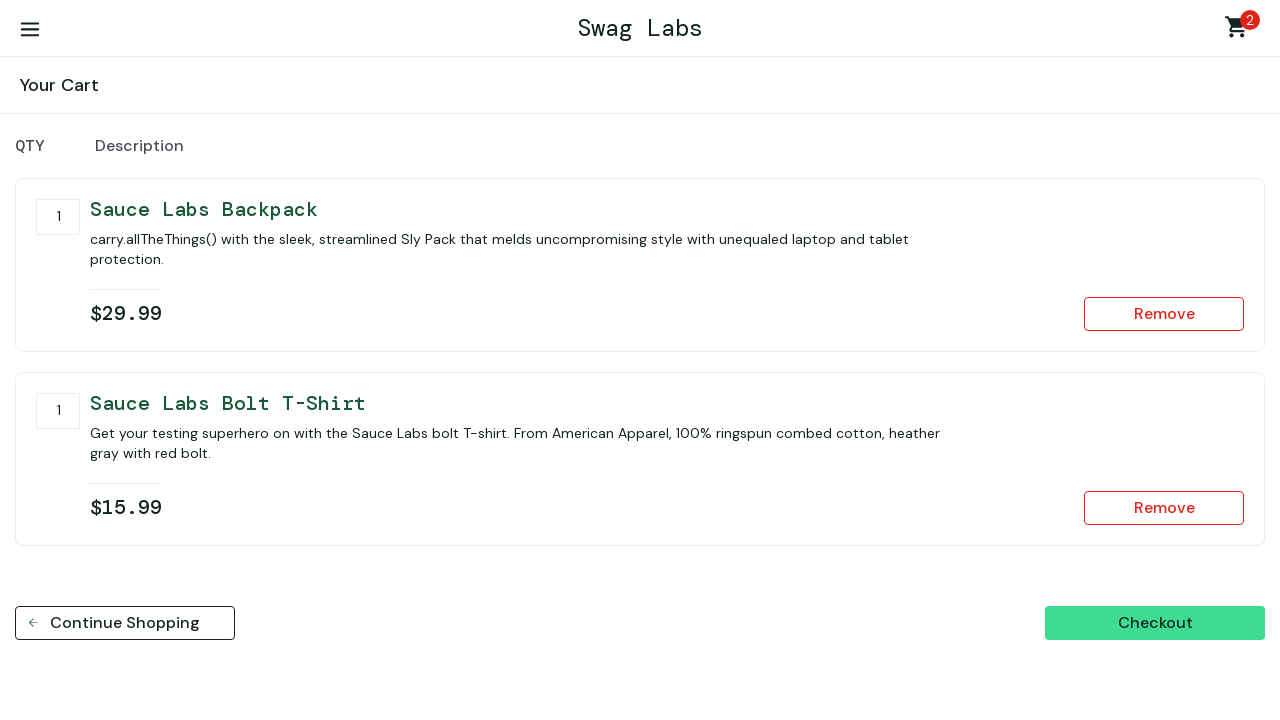

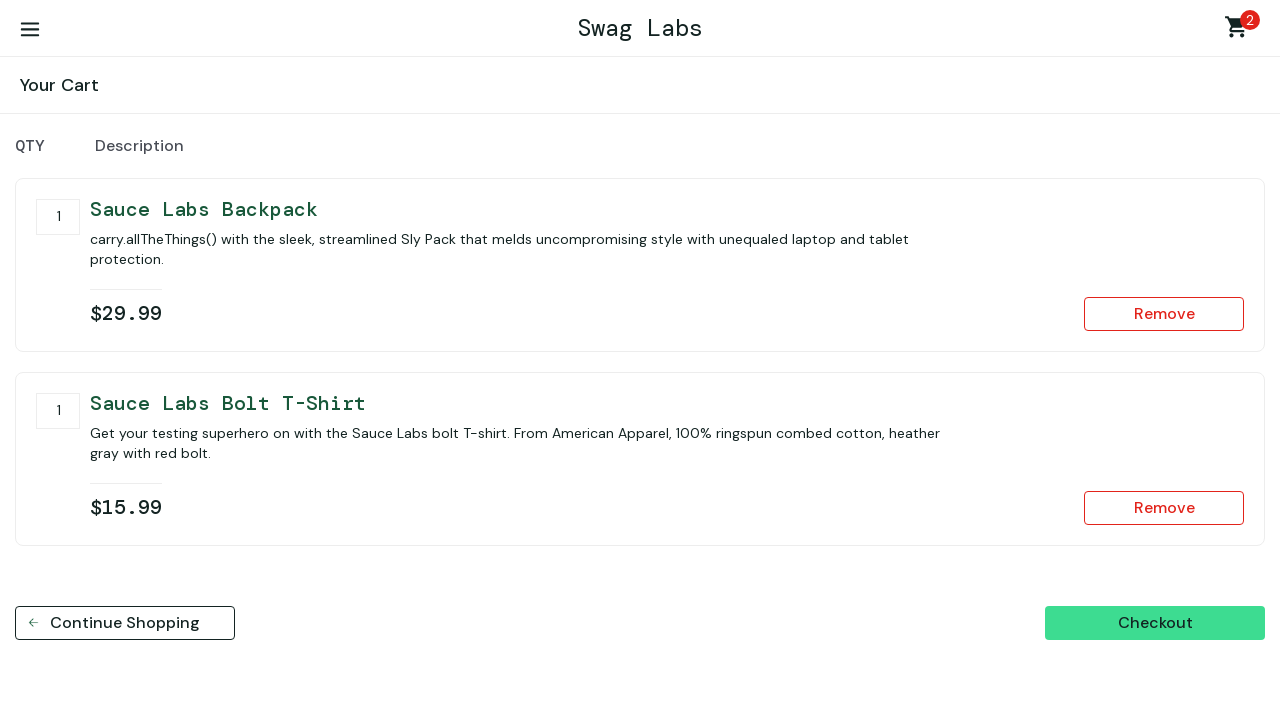